Submits a time-based mathematical answer to a Stepik lesson exercise

Starting URL: https://stepik.org/lesson/236903/step/1

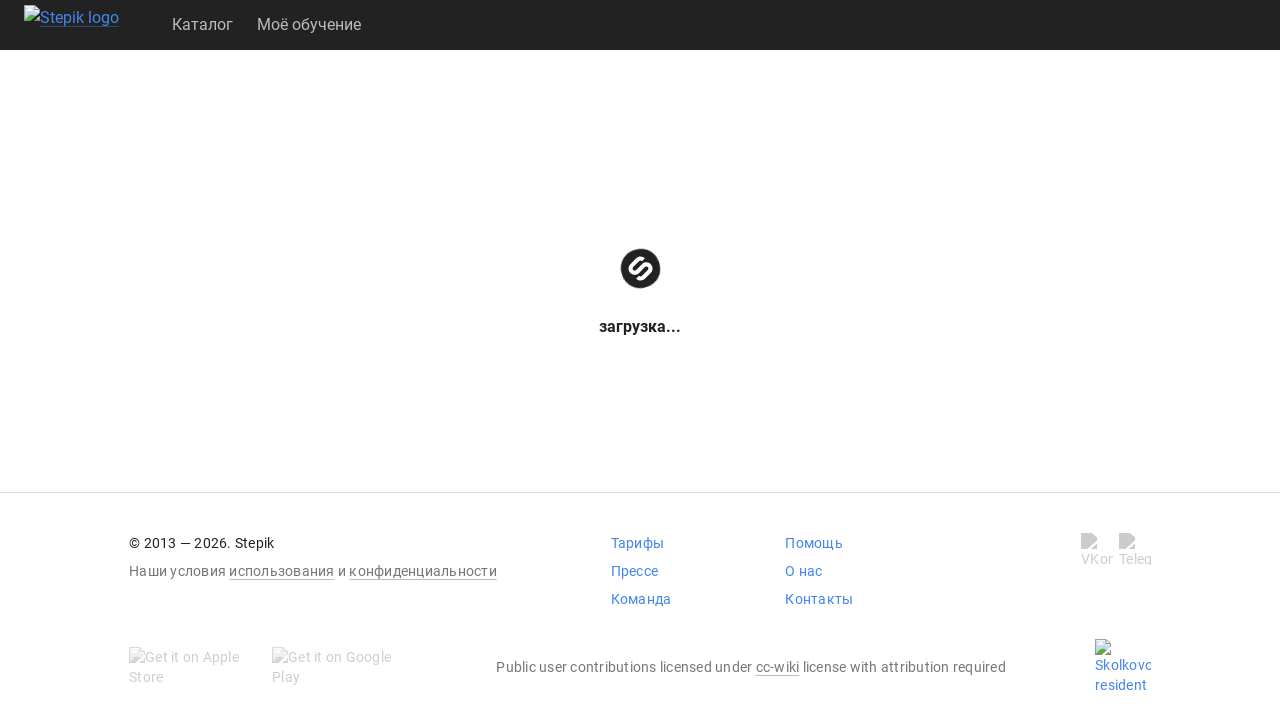

Waited for textarea to become visible
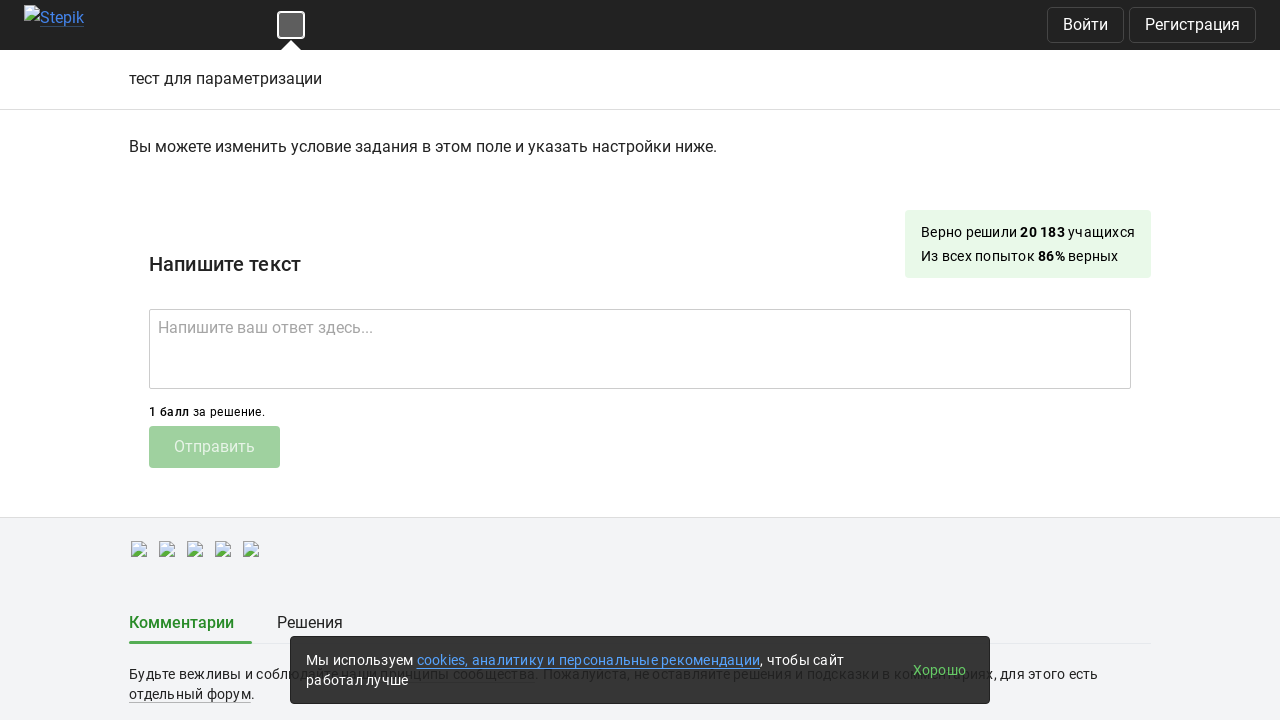

Calculated time-based answer: 21.295385608369912
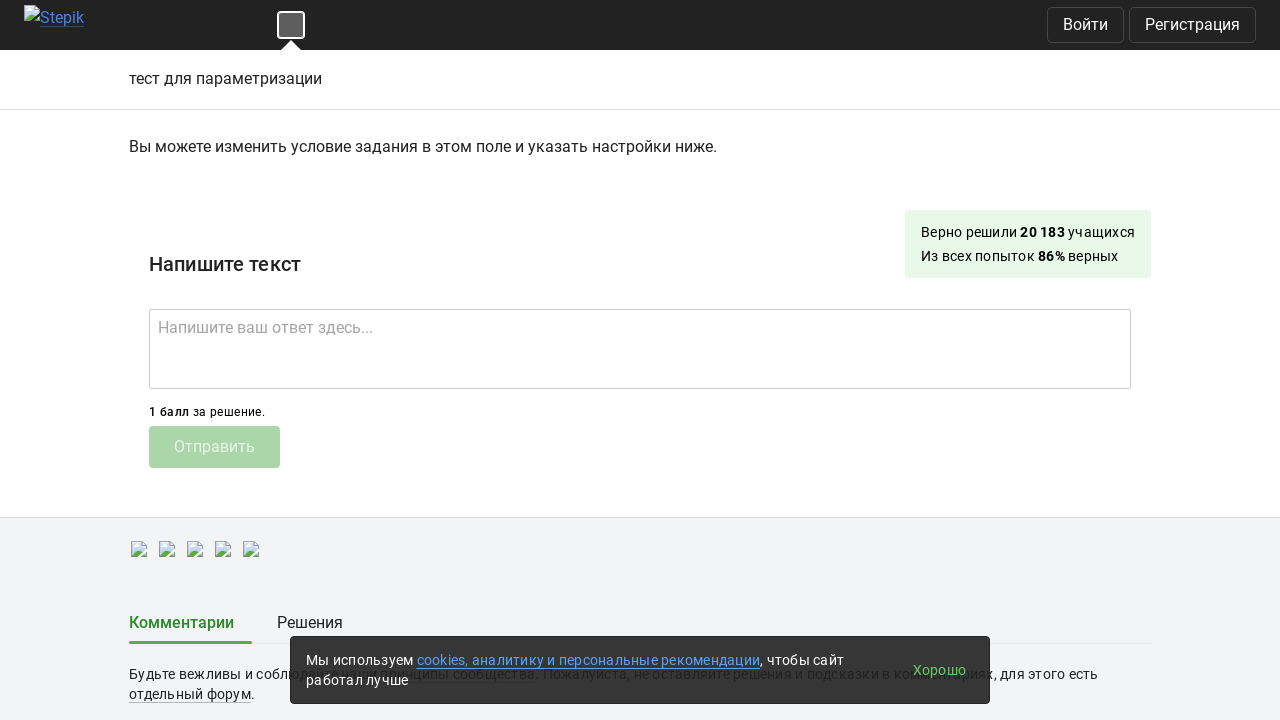

Filled textarea with calculated answer on textarea
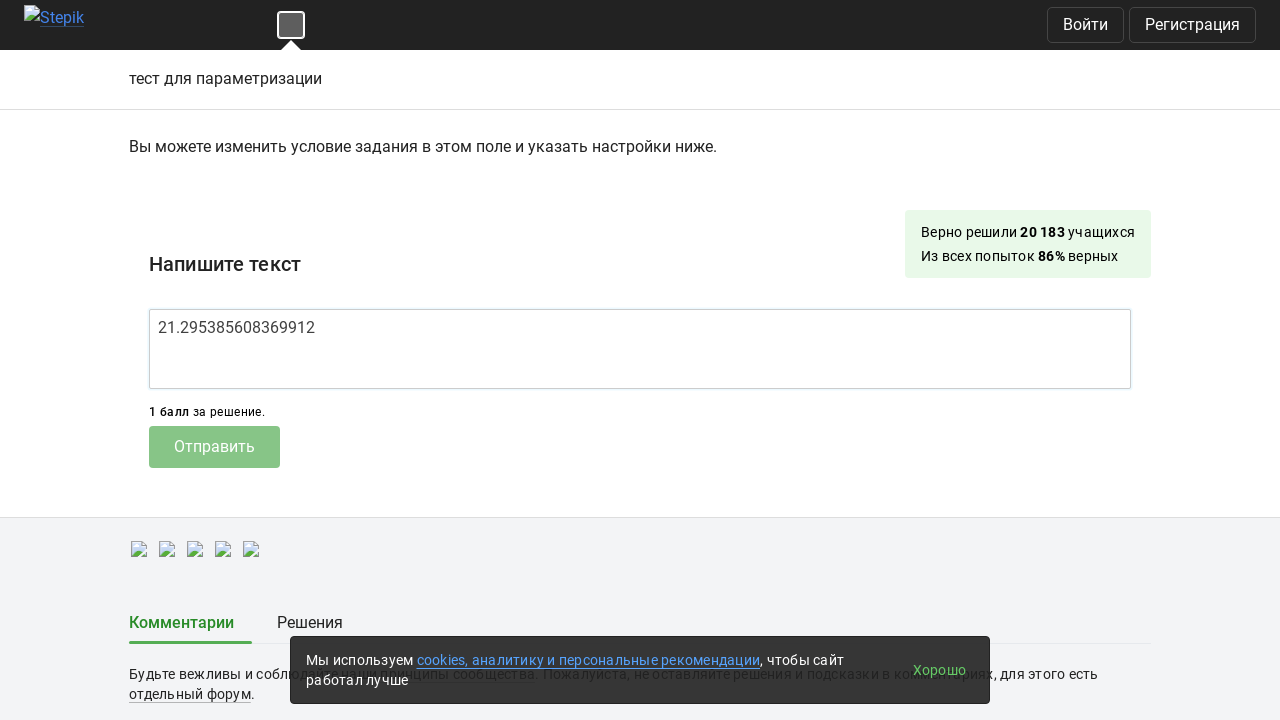

Clicked submit button to submit the answer at (214, 447) on button.submit-submission
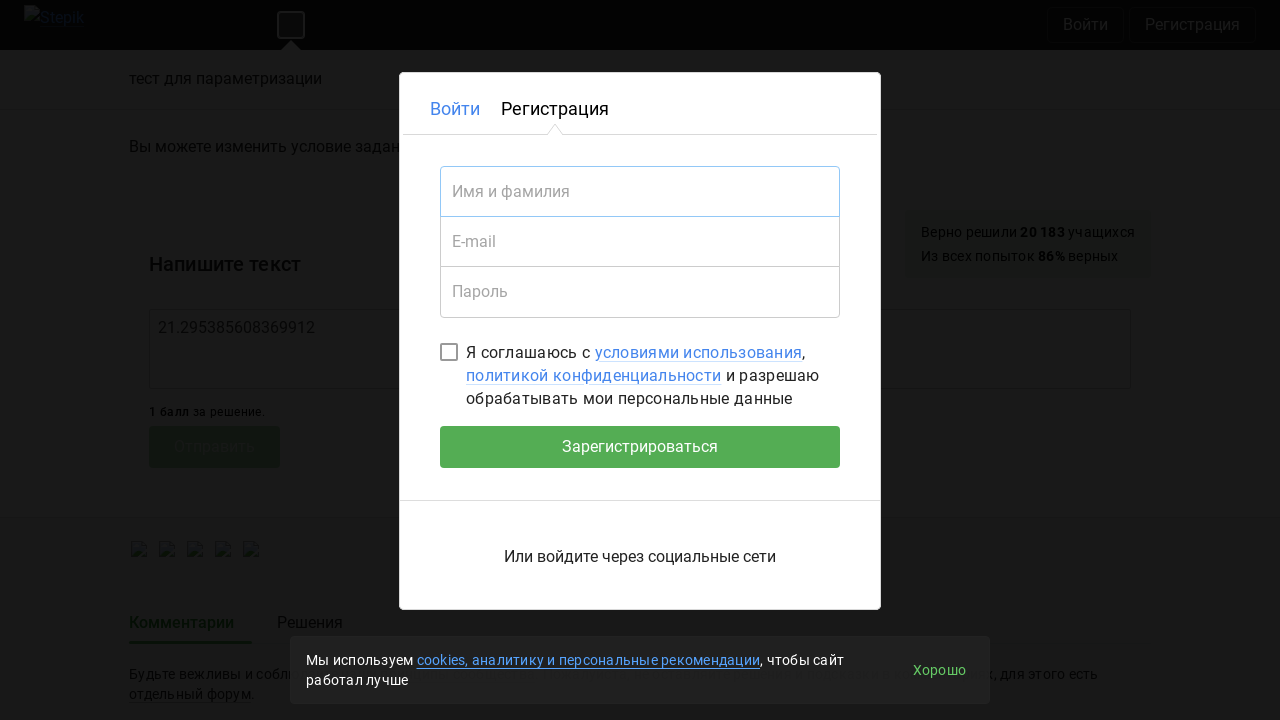

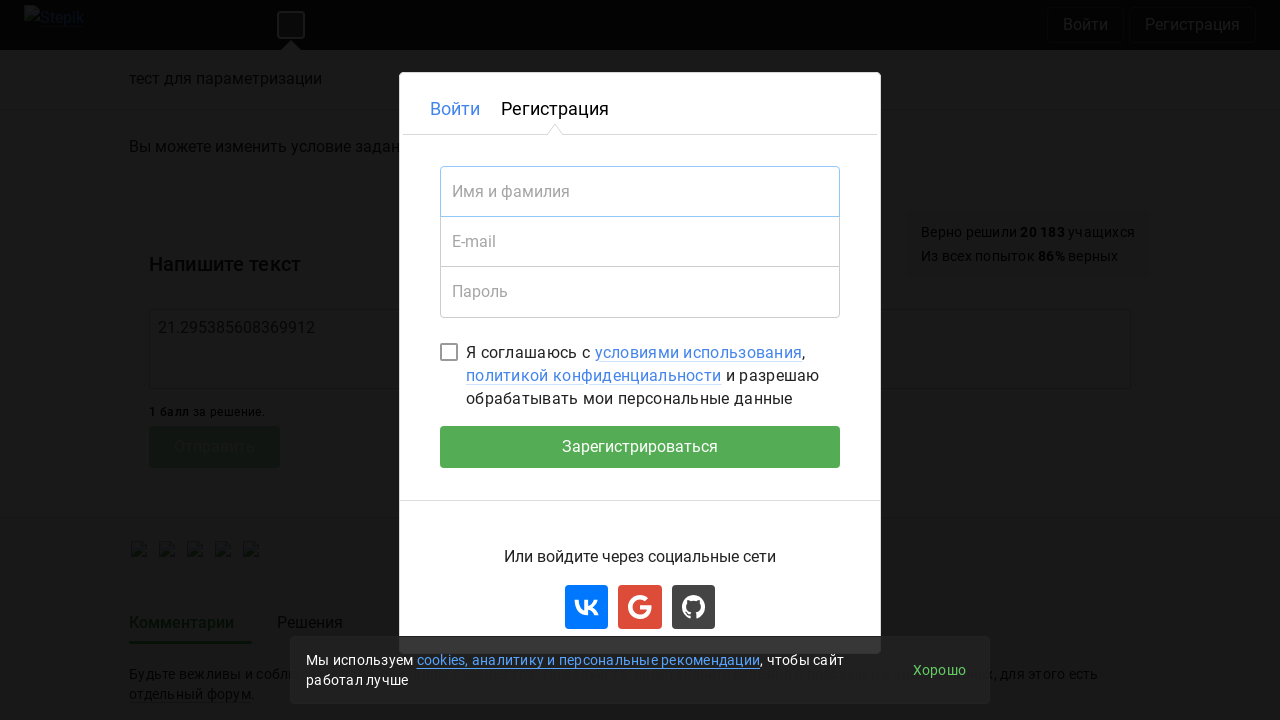